Verifies that the contact us functionality is present on the page along with the Two Week POC text

Starting URL: https://bilvantis.io/home

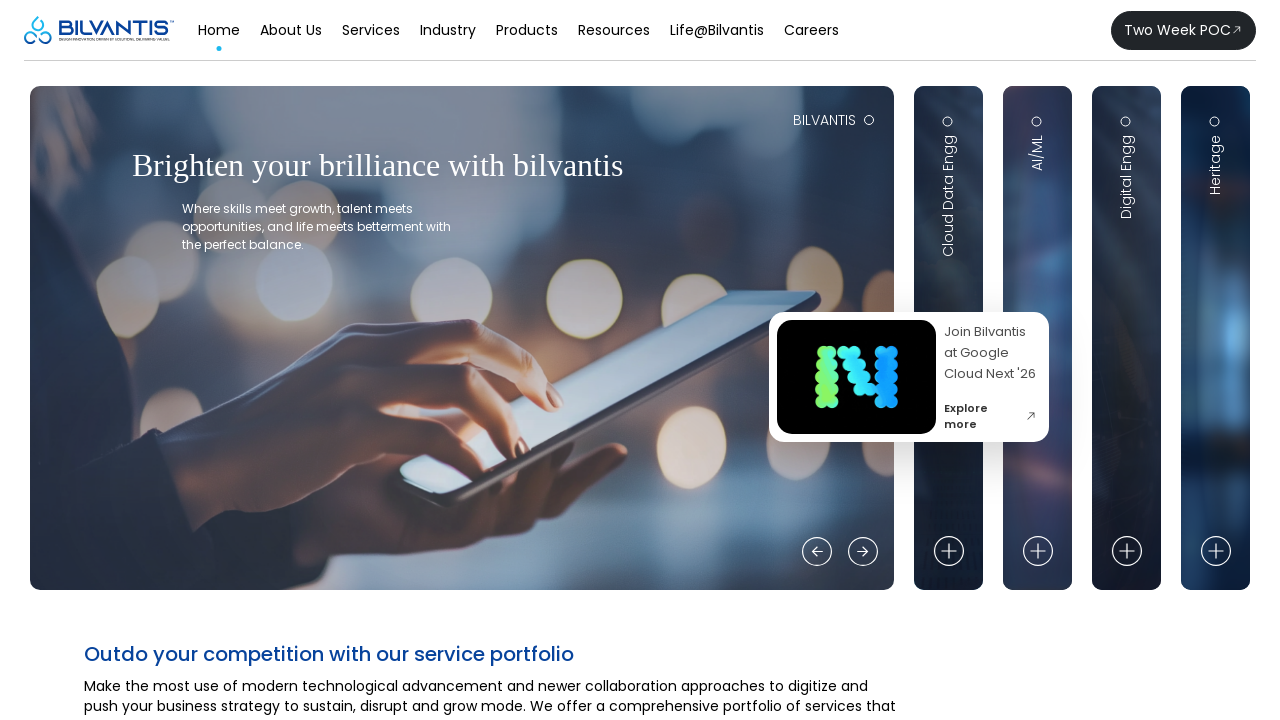

Waited for page to load completely with networkidle state
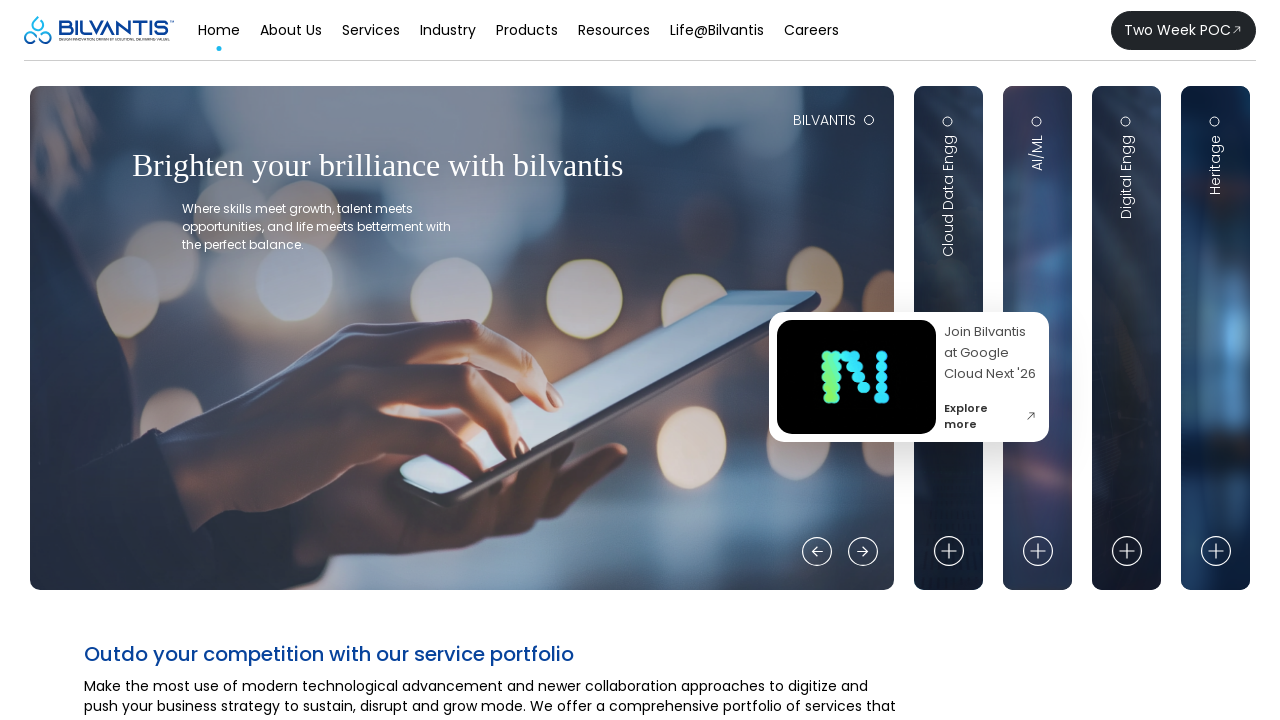

Located contact us button/link element
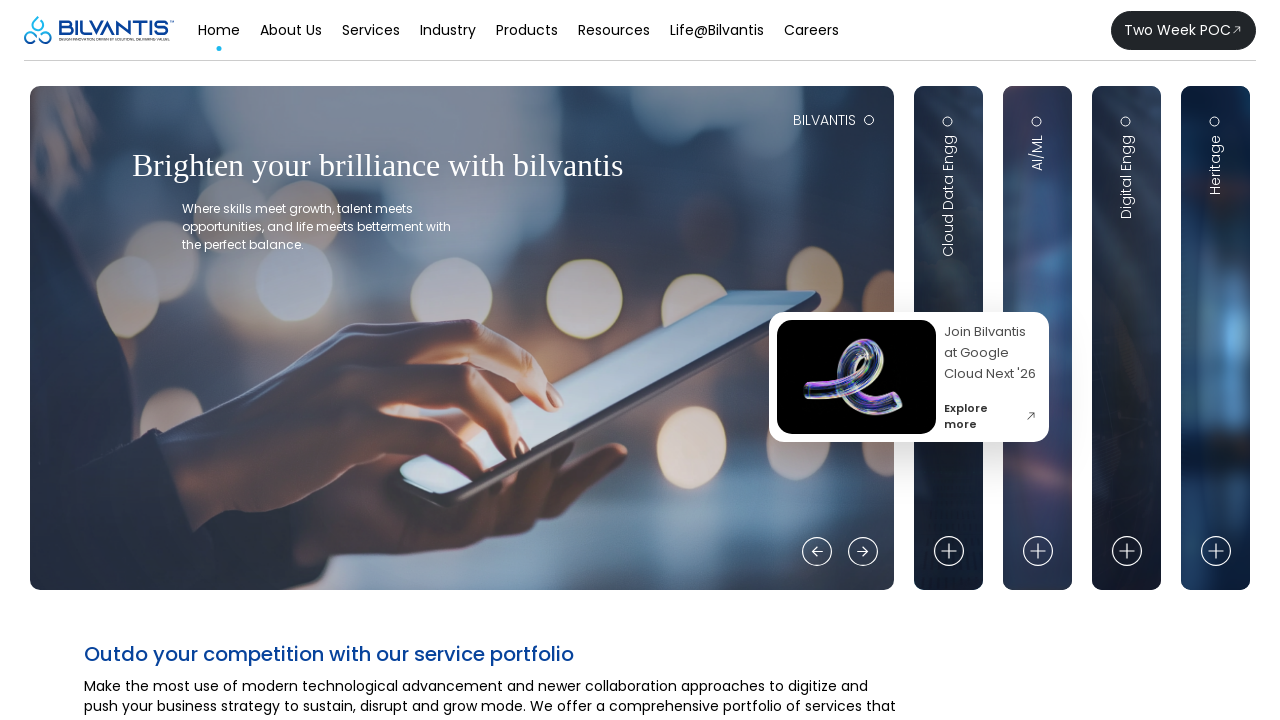

Contact us element became visible
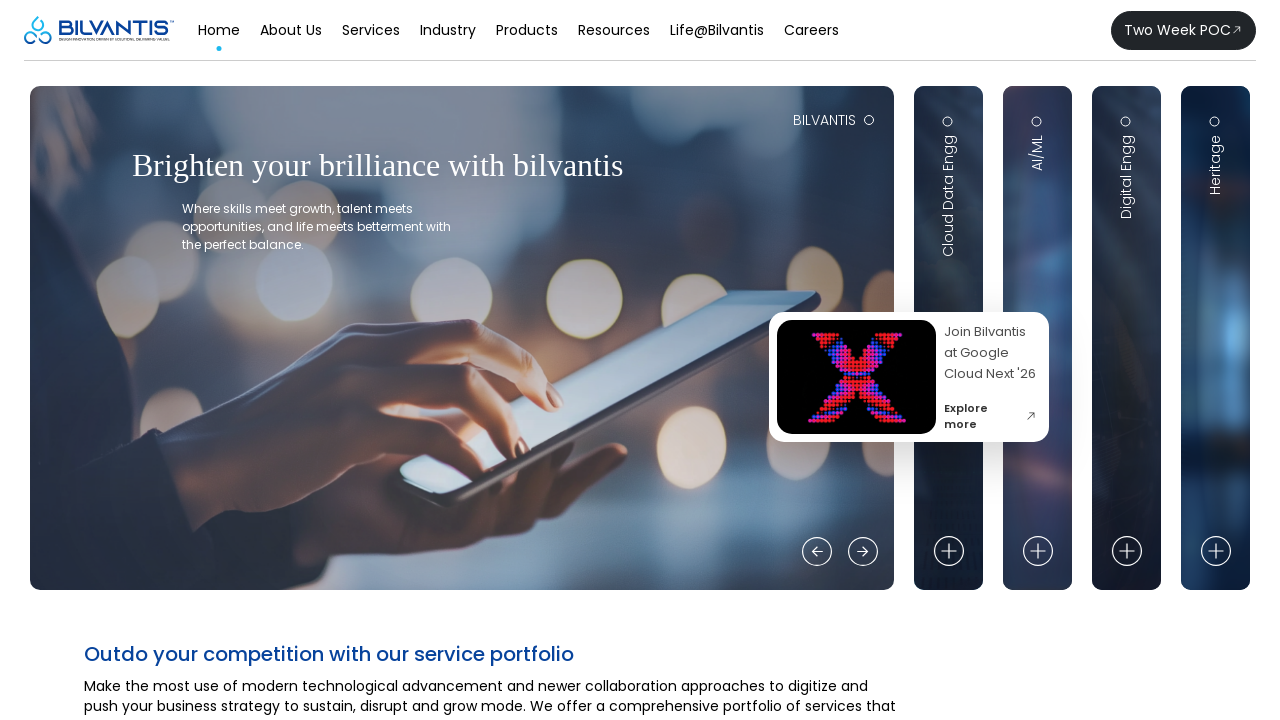

Located 'Two Week POC' text element
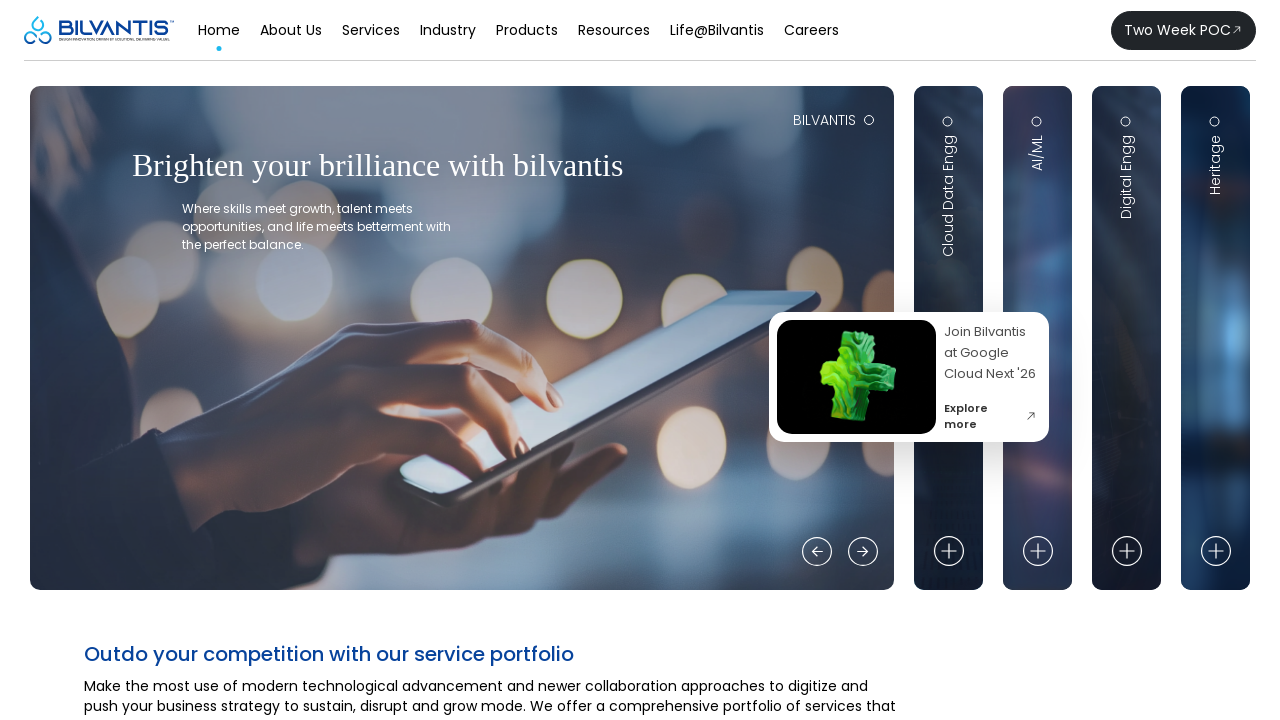

'Two Week POC' text element became visible
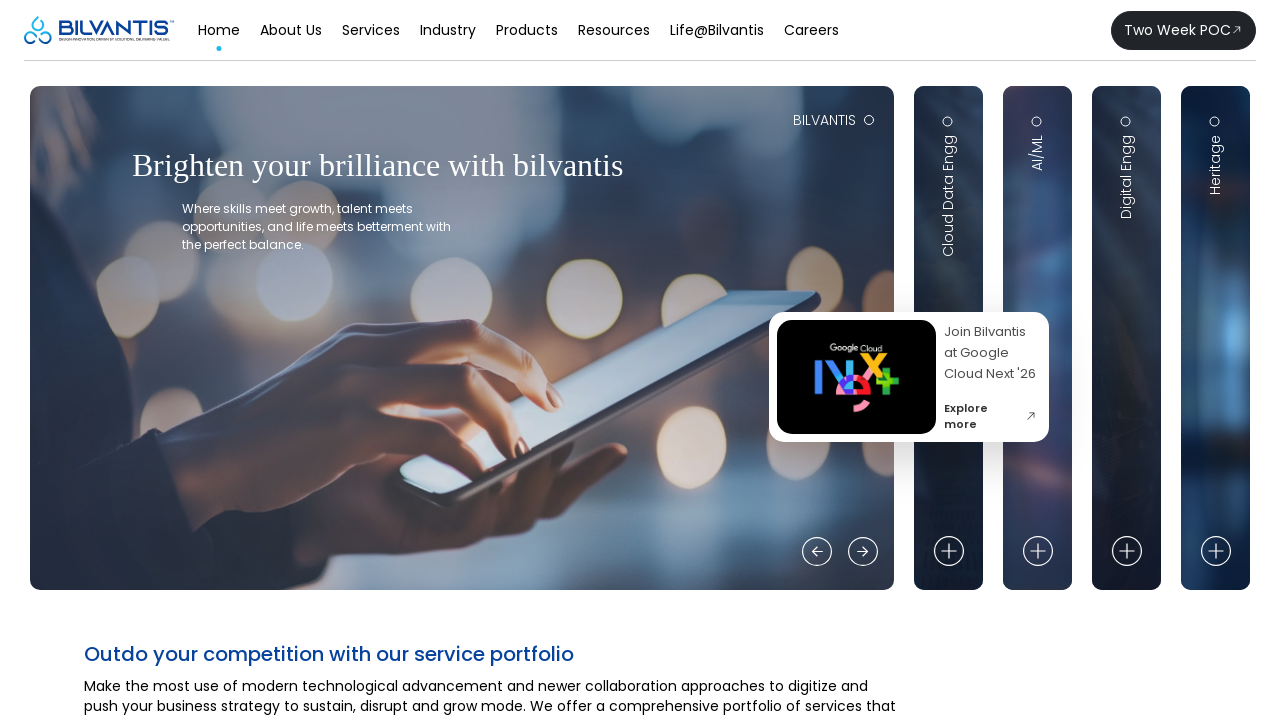

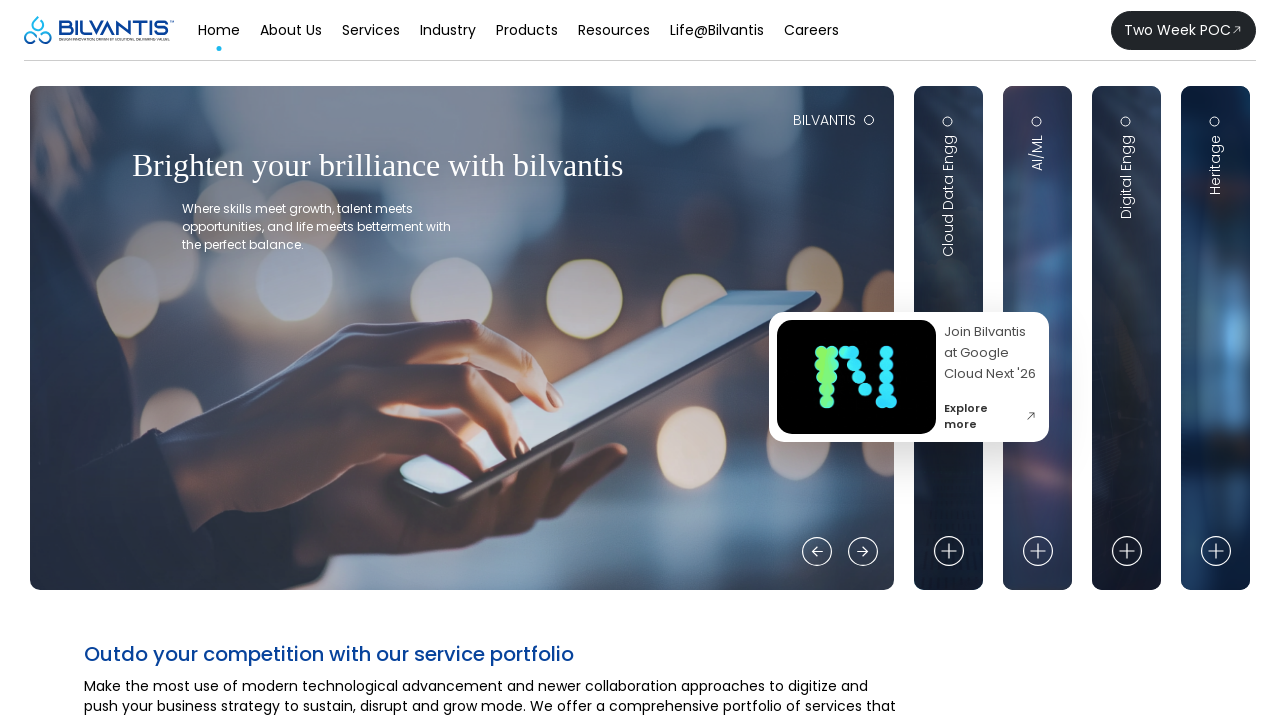